Tests dismissing a JavaScript confirm dialog by clicking the second alert button, dismissing it, and verifying the cancel result message.

Starting URL: http://the-internet.herokuapp.com/javascript_alerts

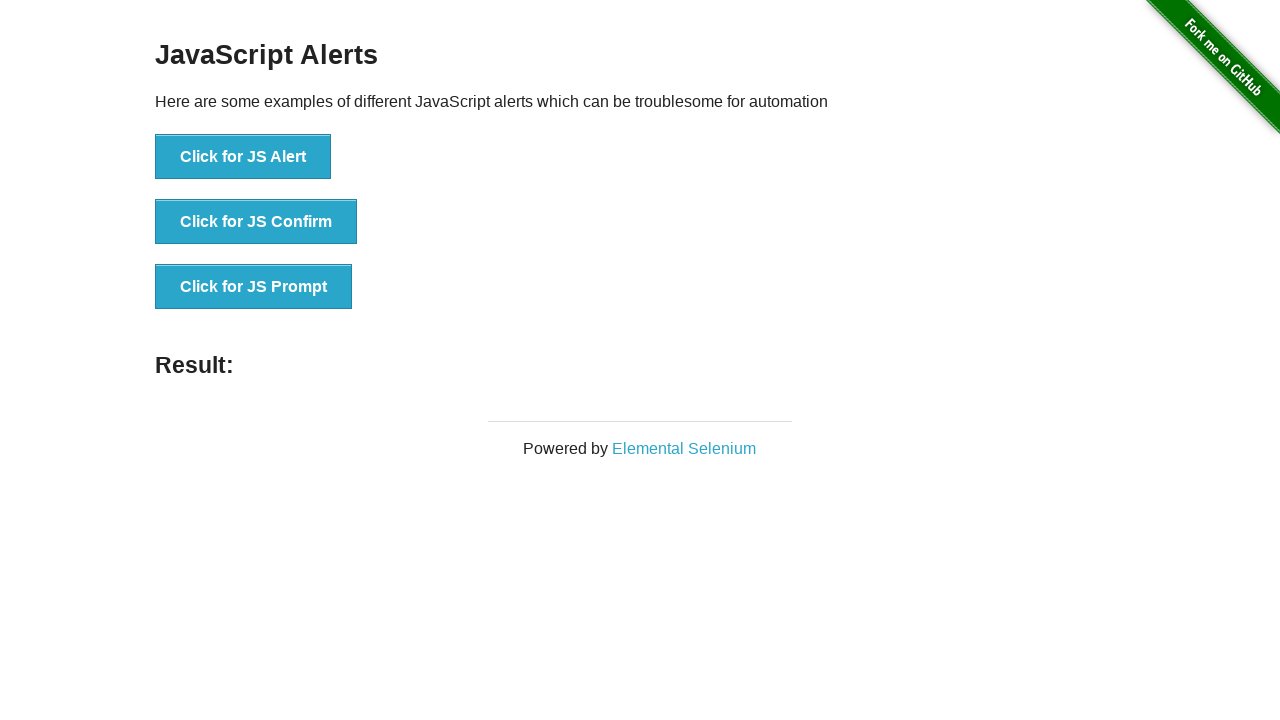

Set up dialog handler to dismiss confirm dialogs
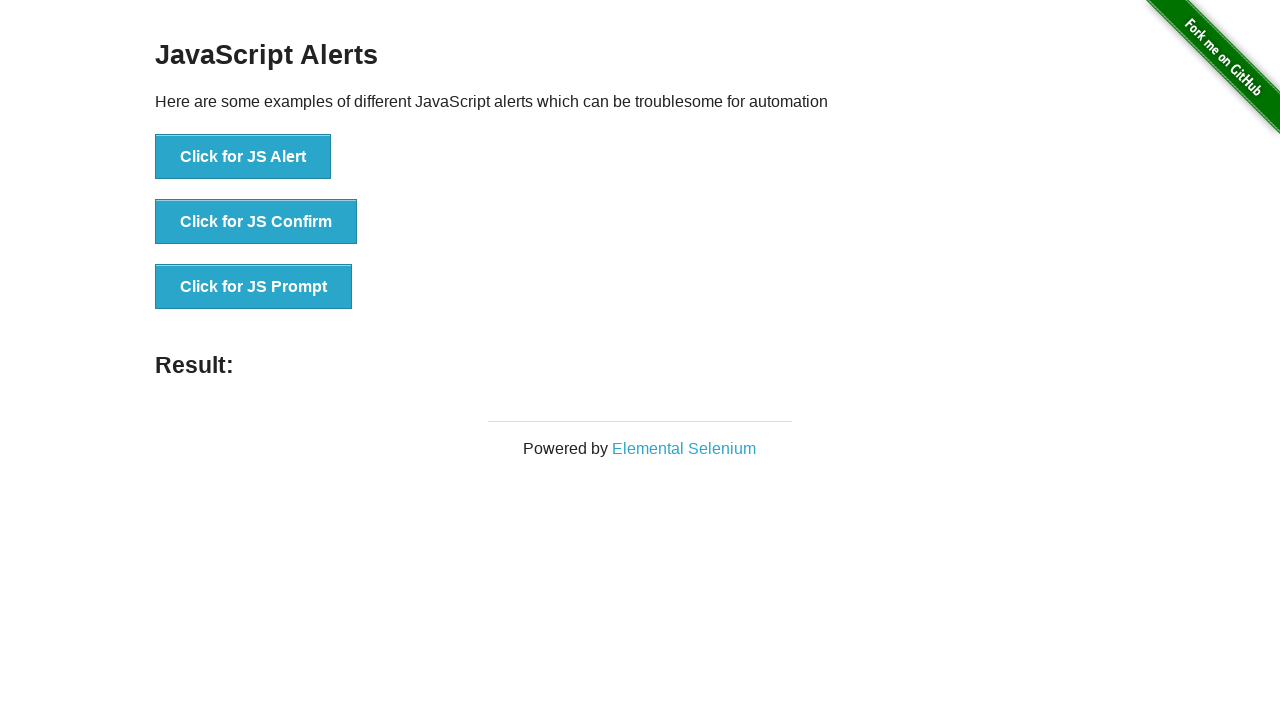

Clicked the JS Confirm button at (256, 222) on xpath=//button[@onclick='jsConfirm()']
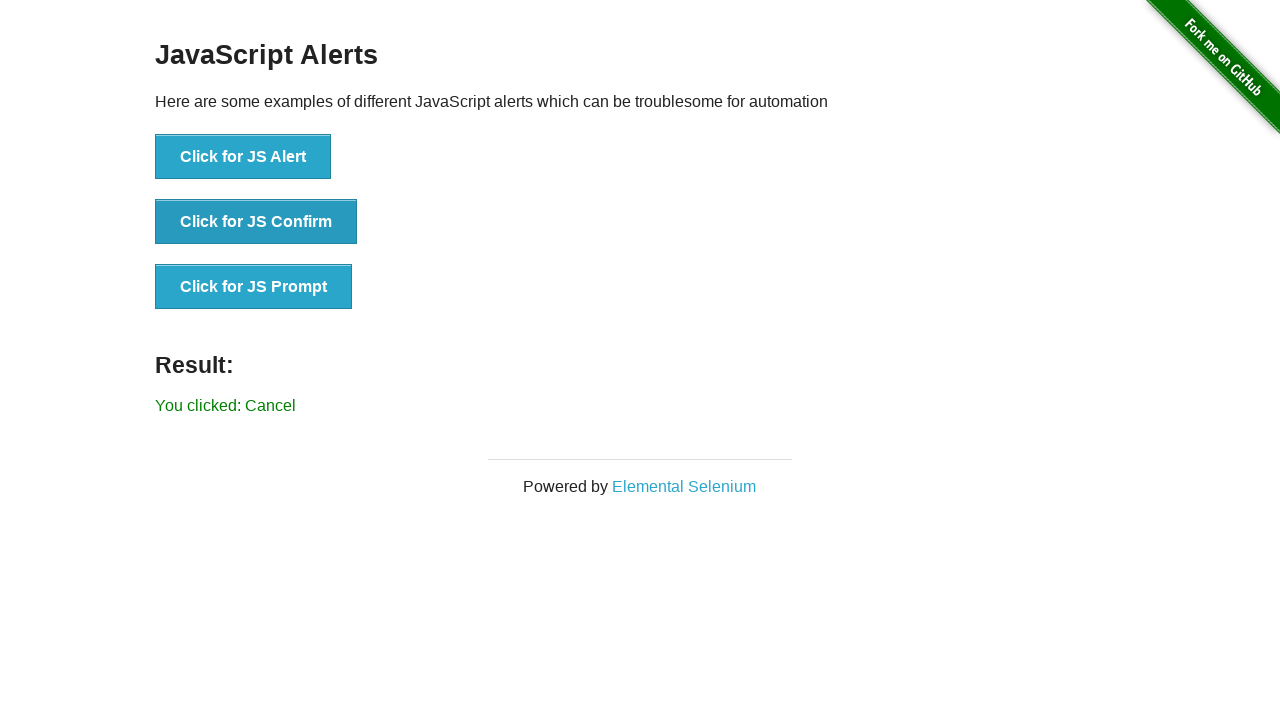

Result message element loaded
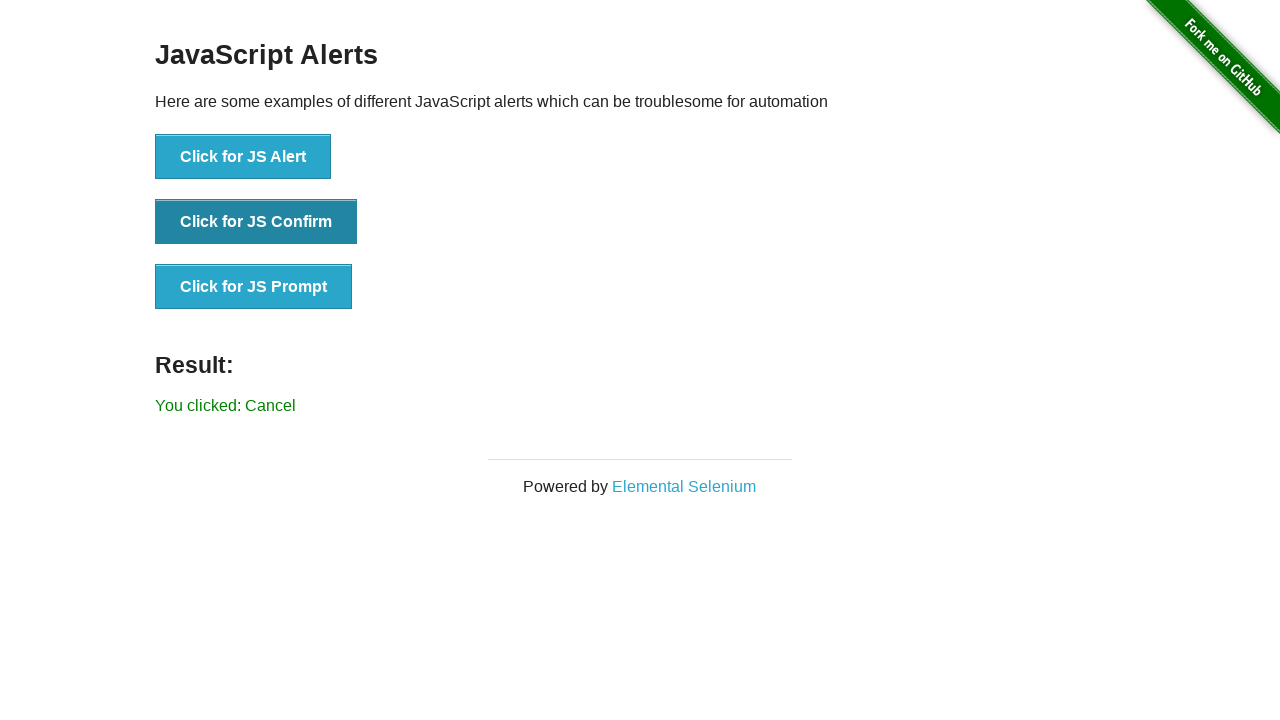

Retrieved result message text
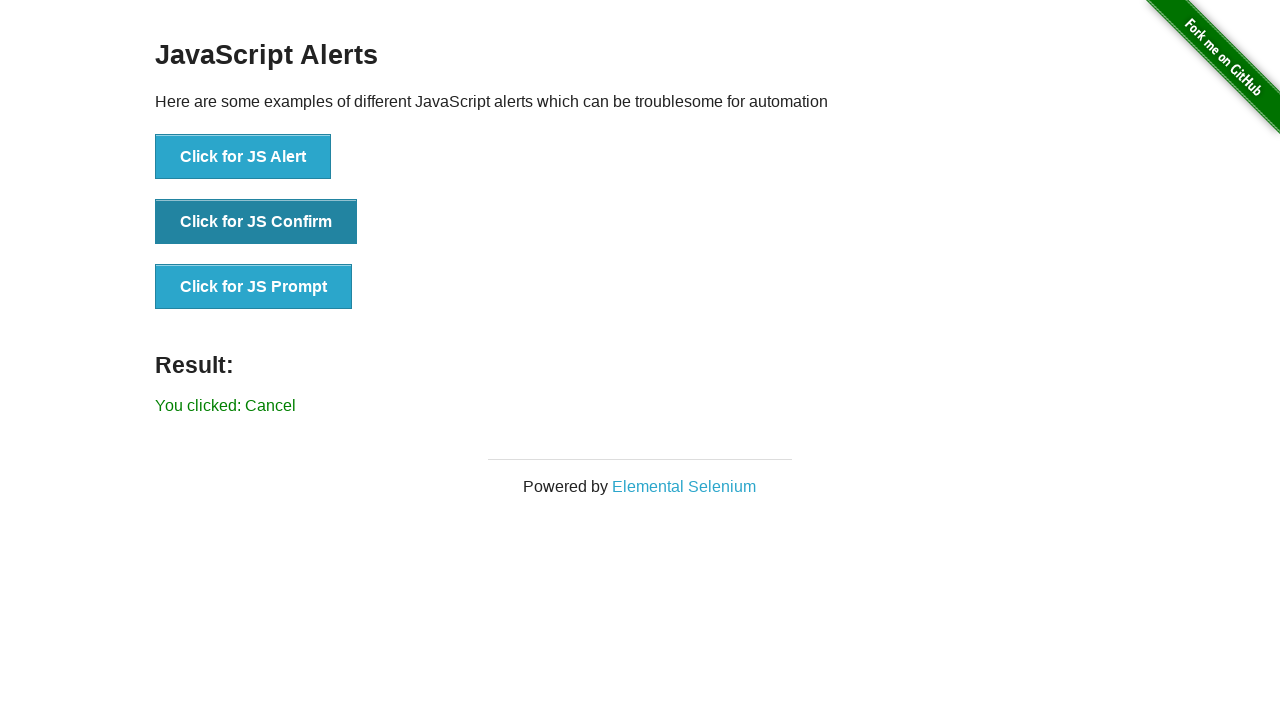

Verified result message is 'You clicked: Cancel'
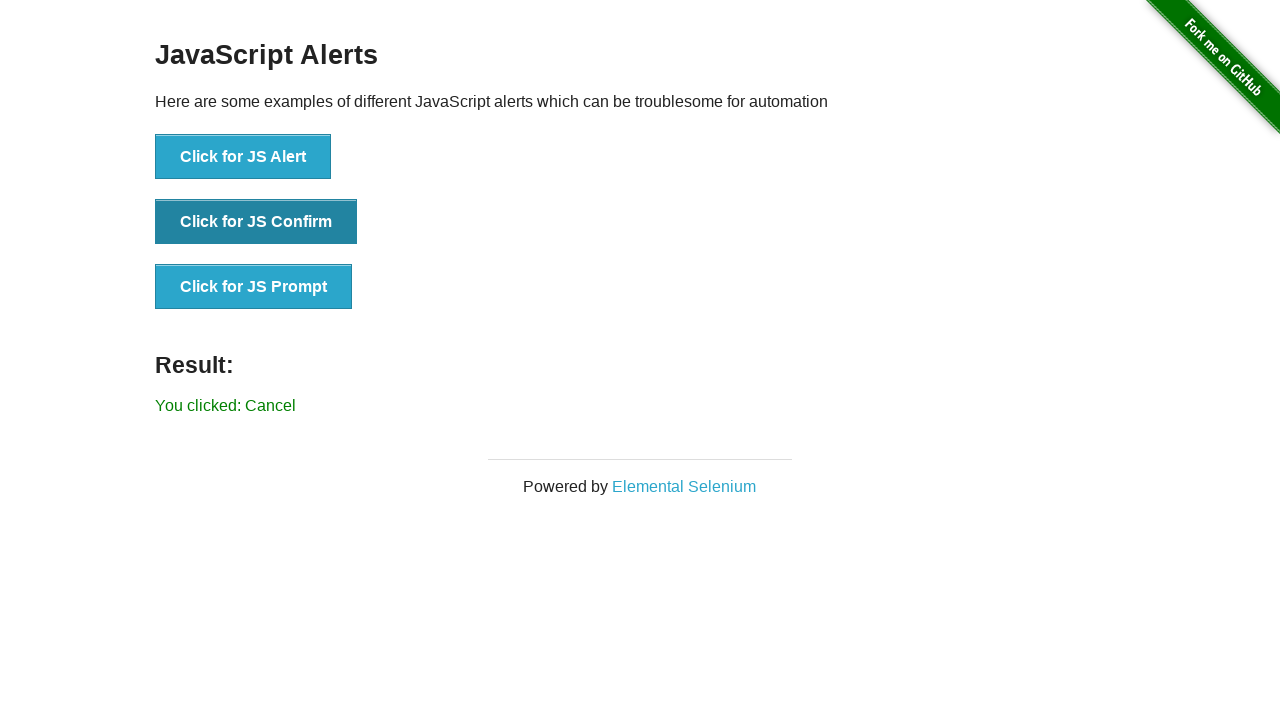

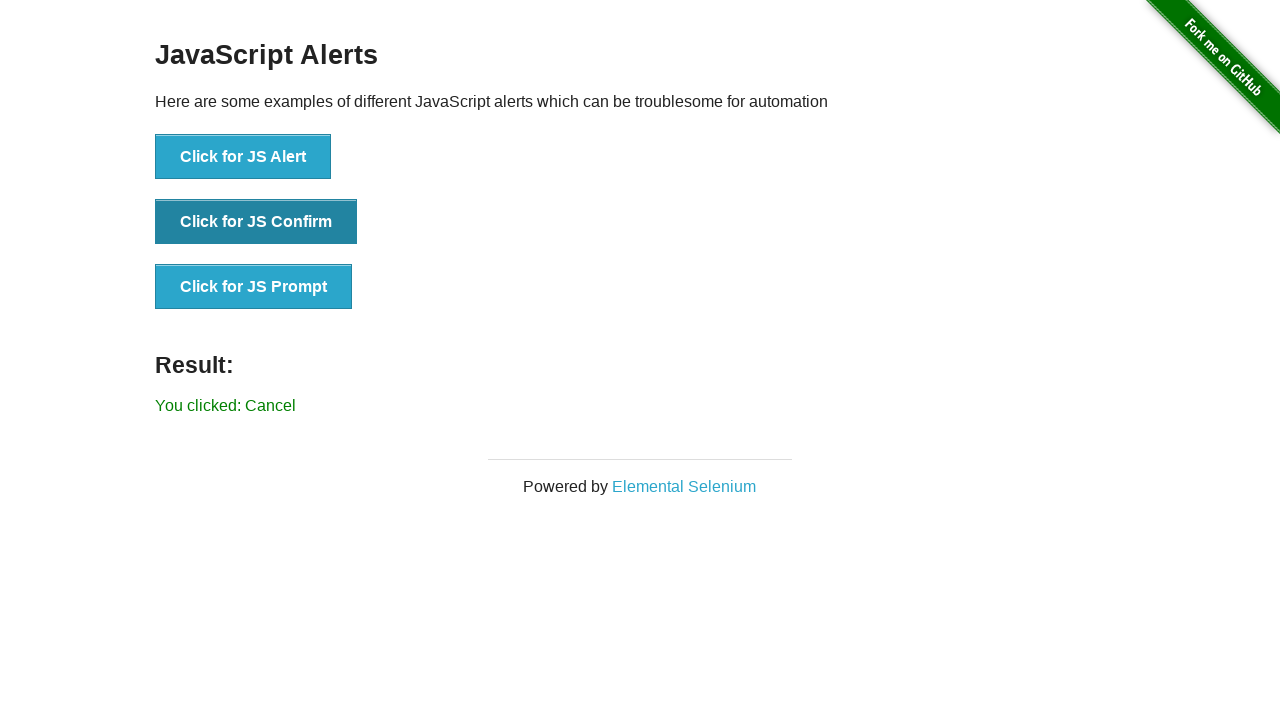